Tests window handling by clicking a link that opens in a new tab, switching between windows, and closing the new window

Starting URL: https://opensource-demo.orangehrmlive.com/

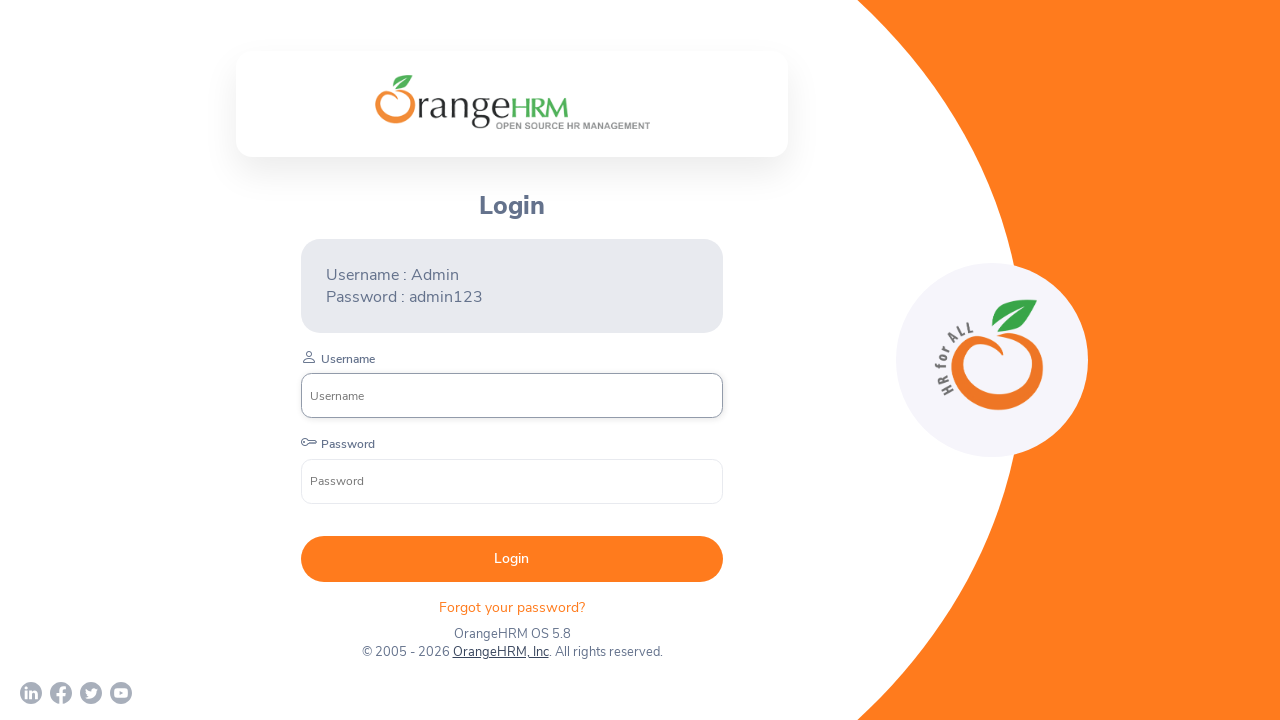

Clicked 'OrangeHRM, Inc' link to open new tab at (500, 652) on text=OrangeHRM, Inc
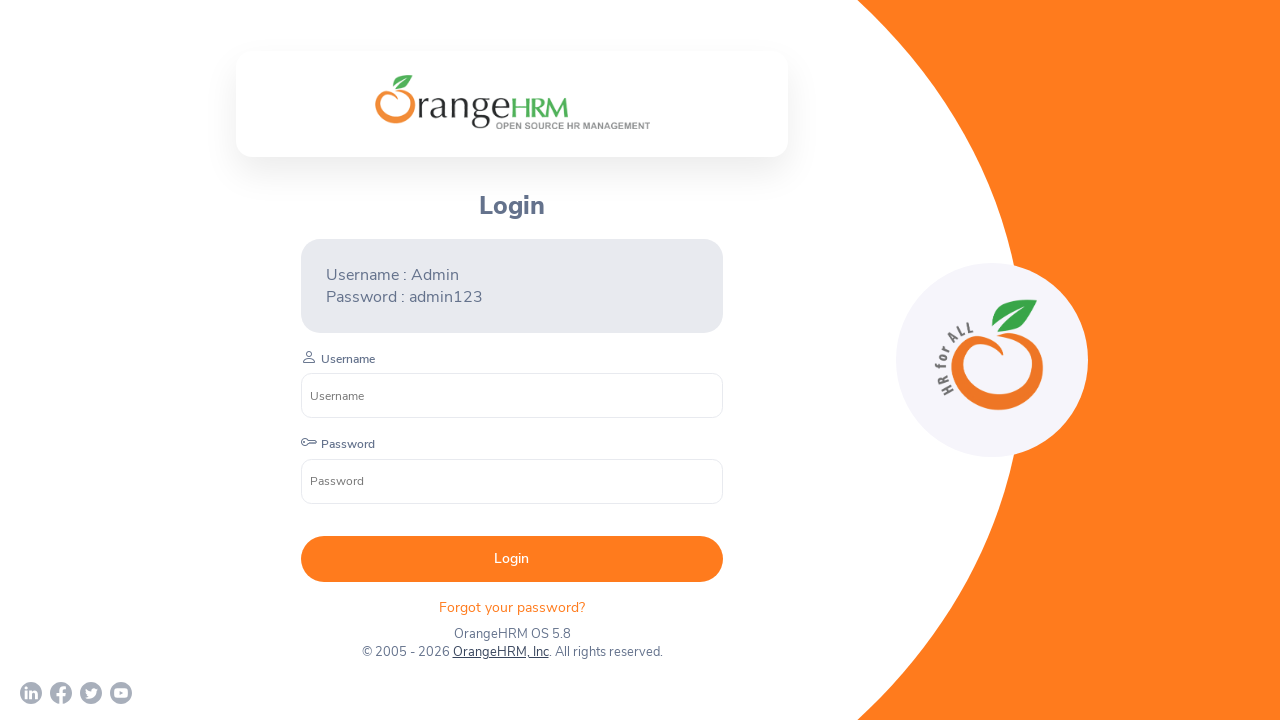

New page/tab opened and captured
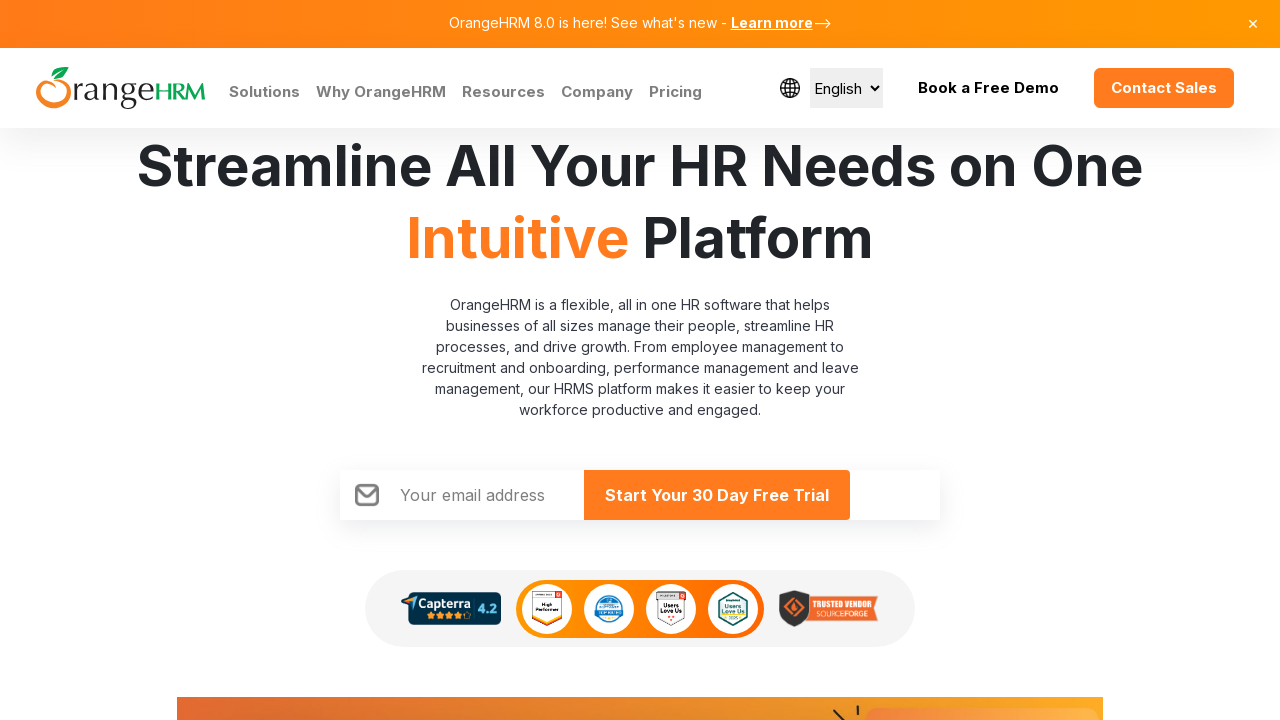

Captured new page URL: https://www.orangehrm.com/
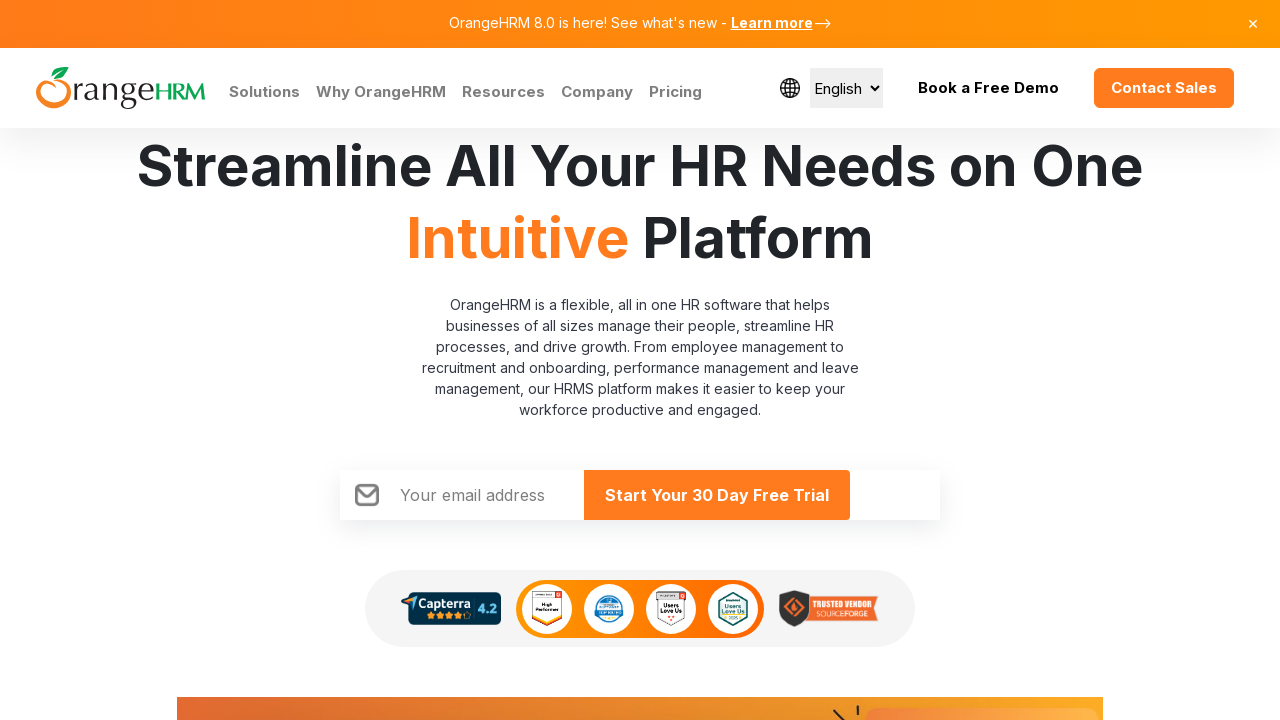

Captured new page title: <bound method Page.title of <Page url='https://www.orangehrm.com/'>>
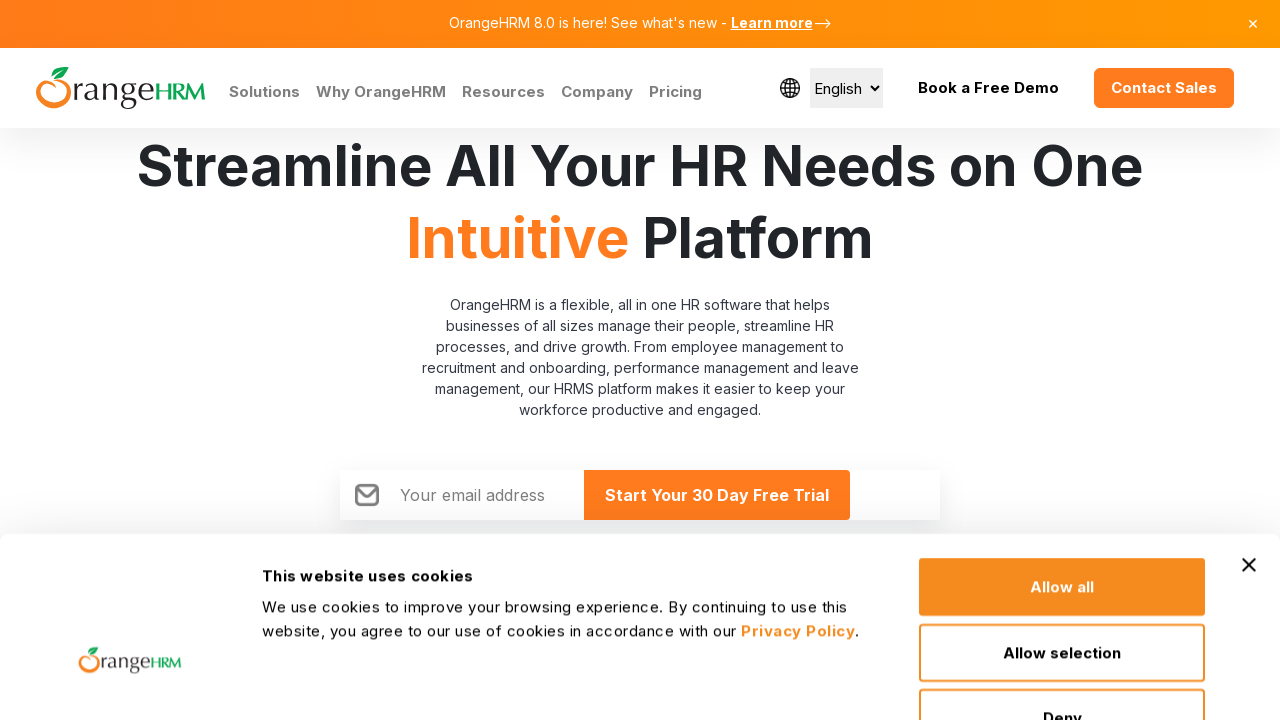

Closed the new page/tab
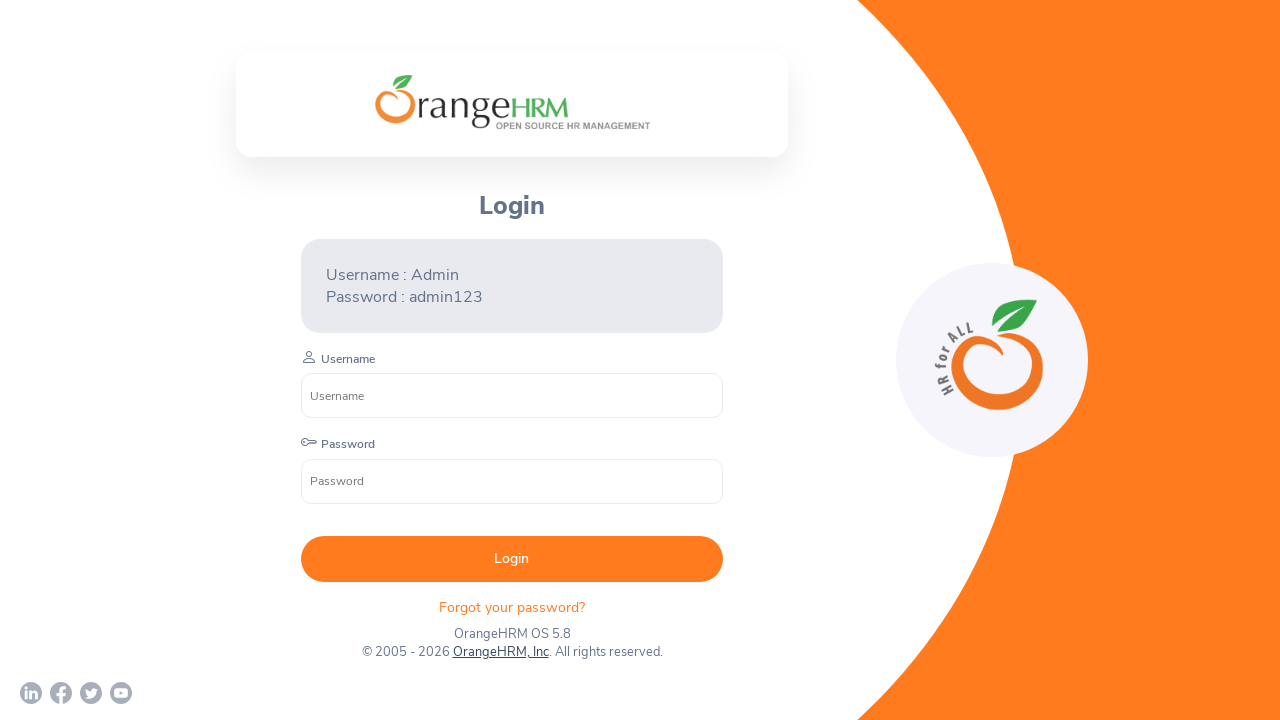

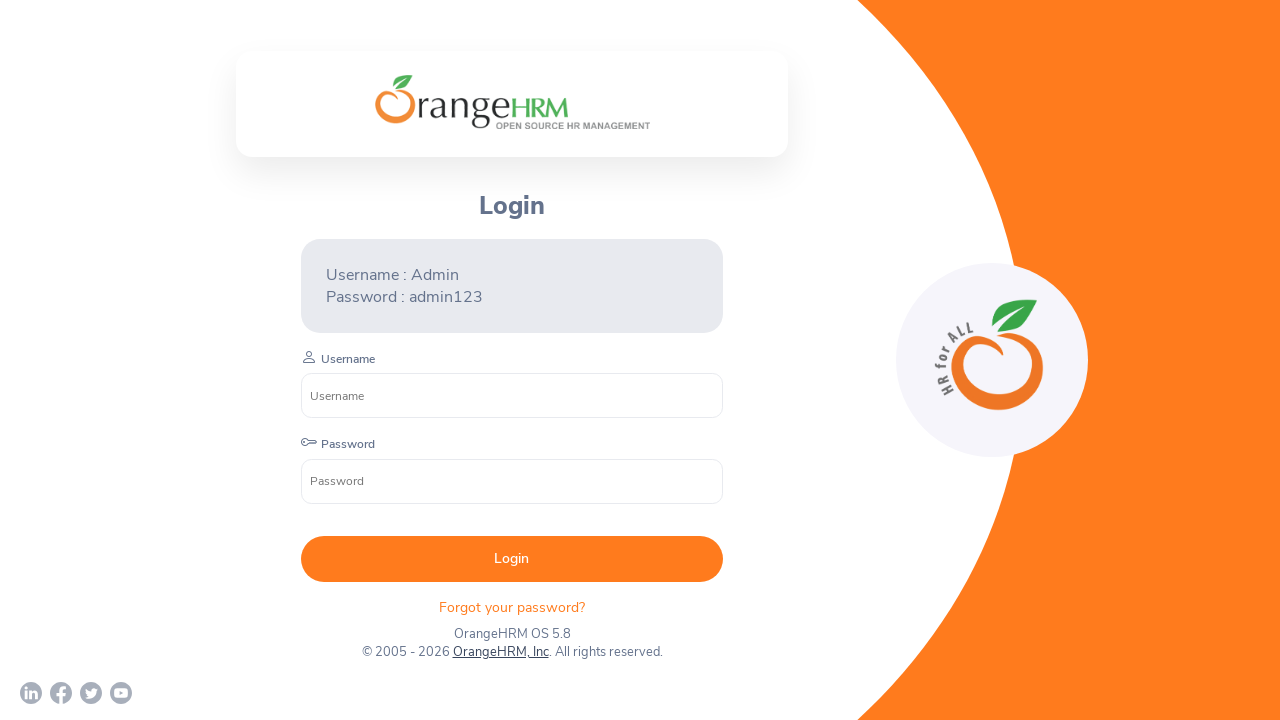